Tests double-click functionality on a dropdown menu element and verifies that the context menu becomes visible after the double-click action.

Starting URL: https://bonigarcia.dev/selenium-webdriver-java/dropdown-menu.html

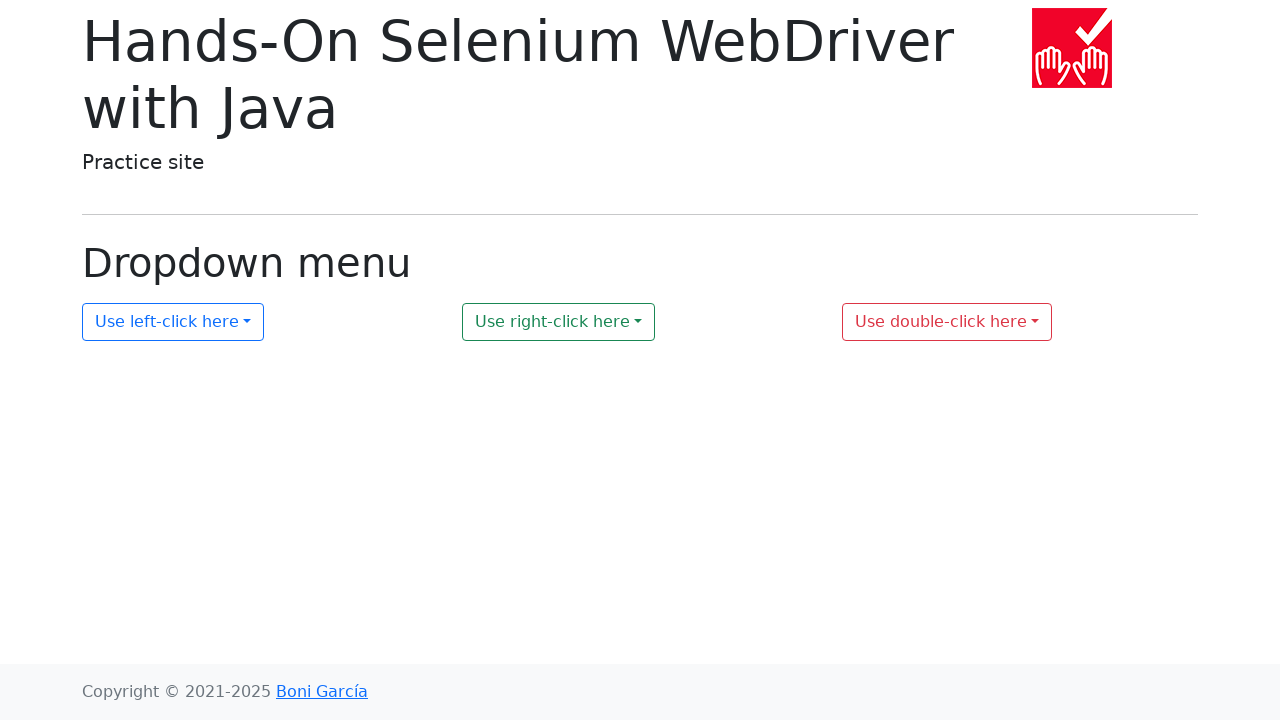

Navigated to dropdown menu test page
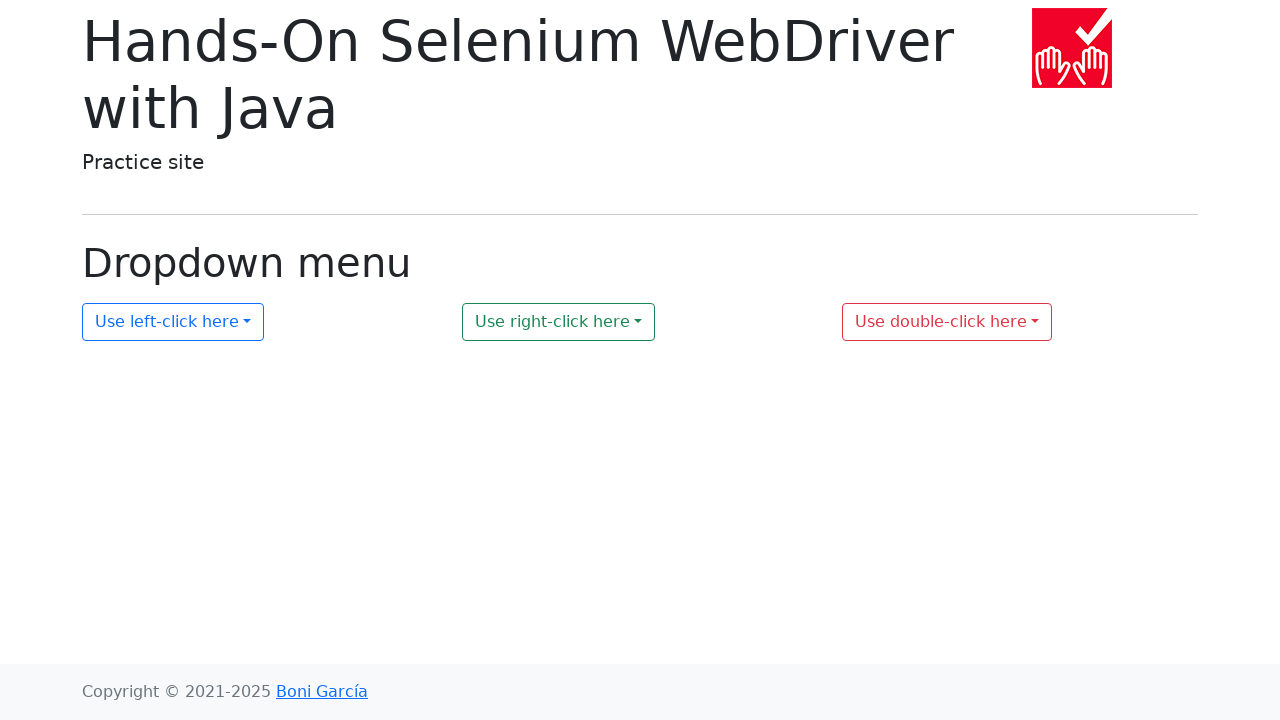

Double-clicked on dropdown menu element at (947, 322) on #my-dropdown-3
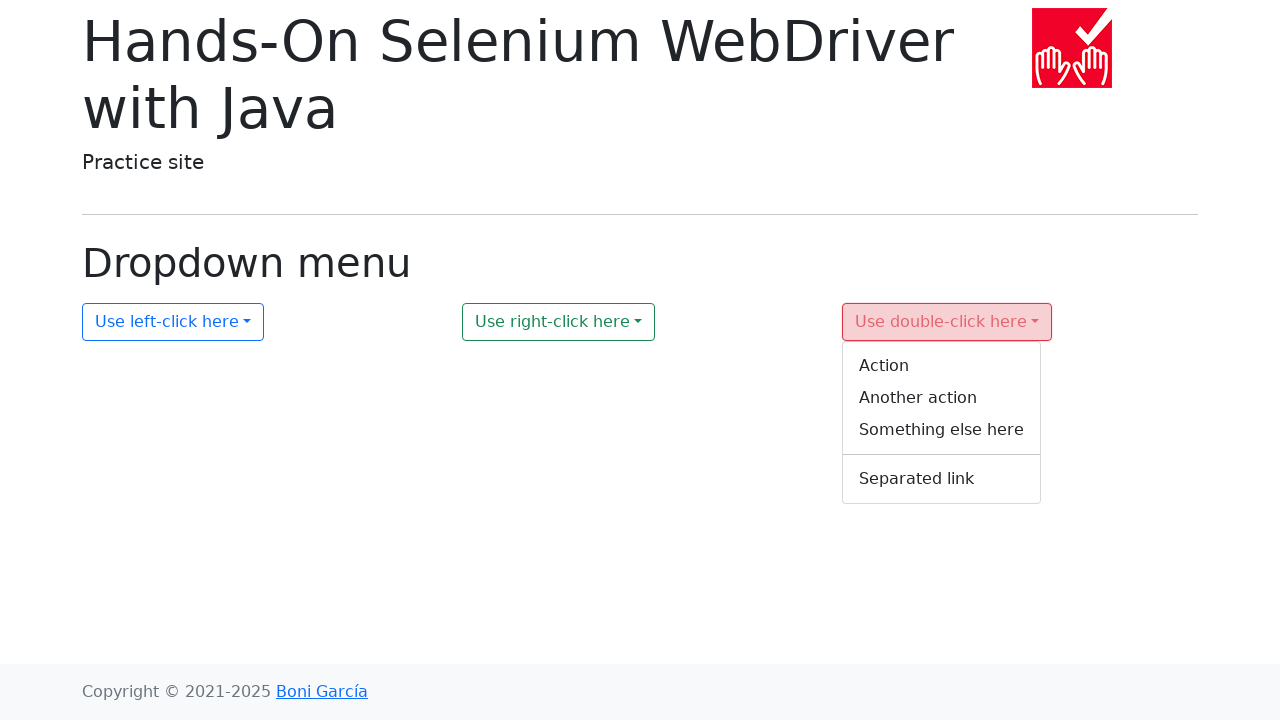

Context menu became visible after double-click
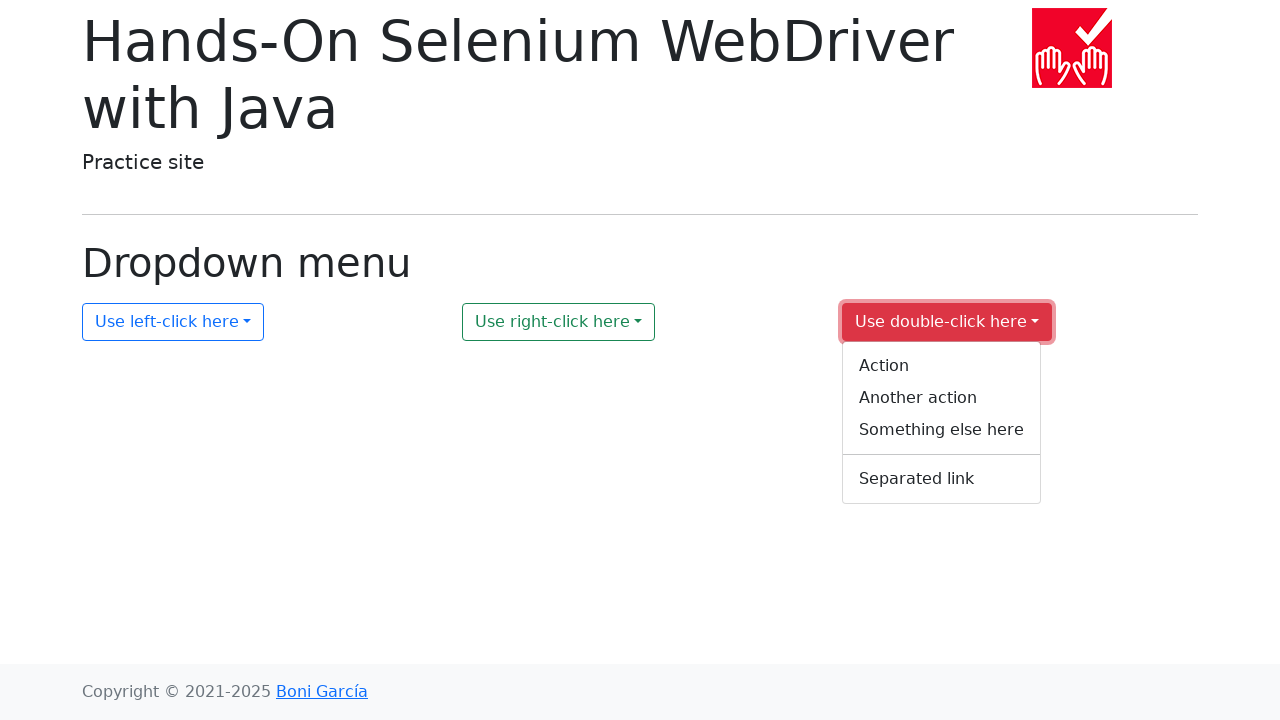

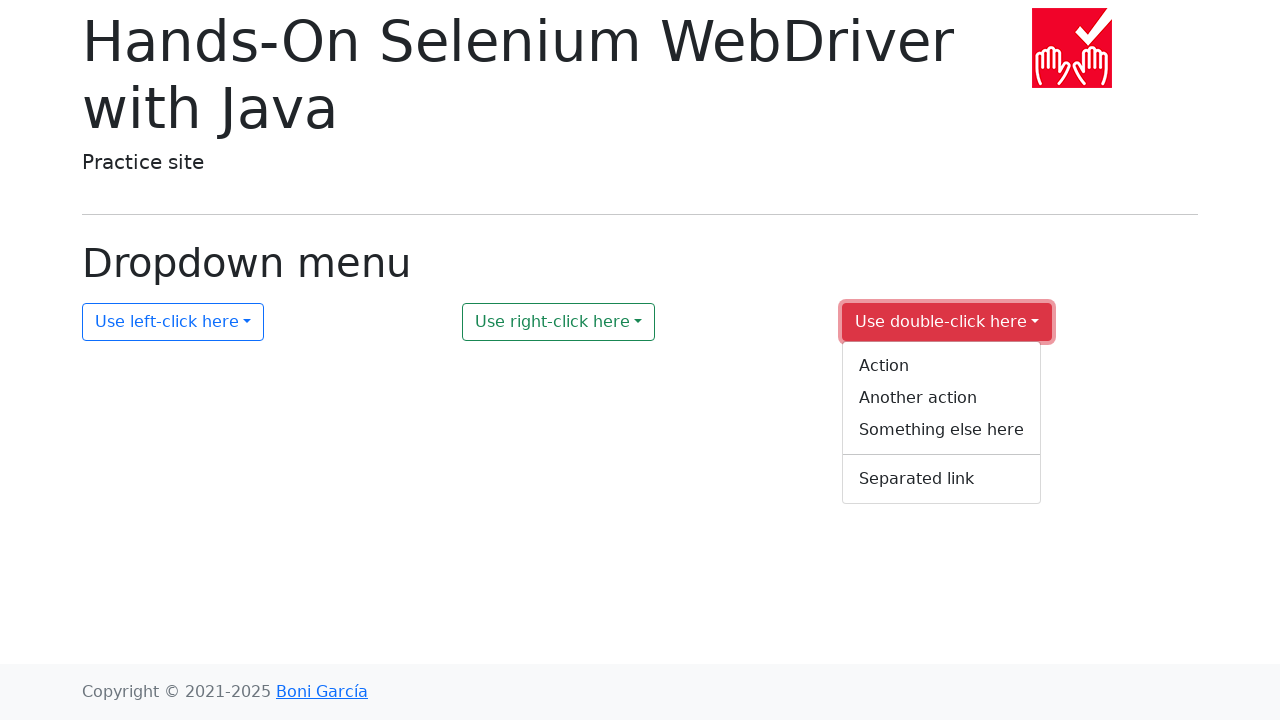